Tests dynamic loading functionality by clicking a start button and verifying that "Hello World!" text appears after loading completes

Starting URL: http://the-internet.herokuapp.com/dynamic_loading/2

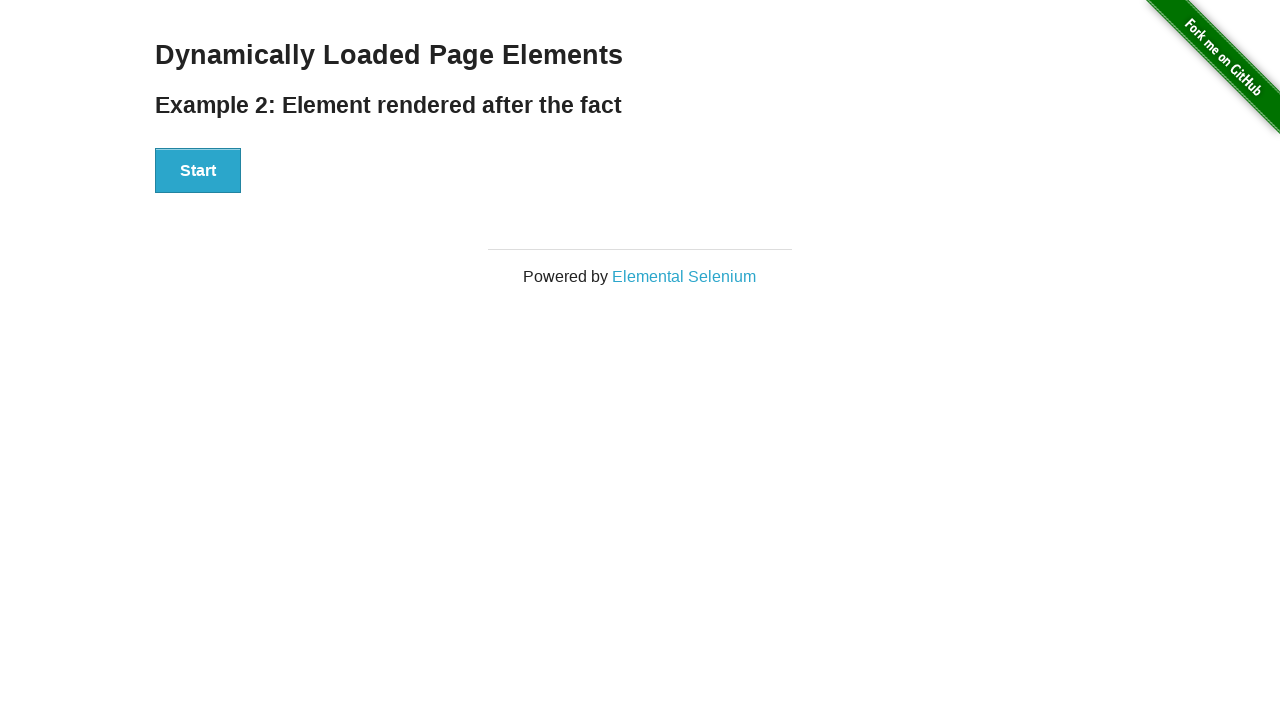

Clicked start button to trigger dynamic loading at (198, 171) on xpath=//div[@id='start']//button
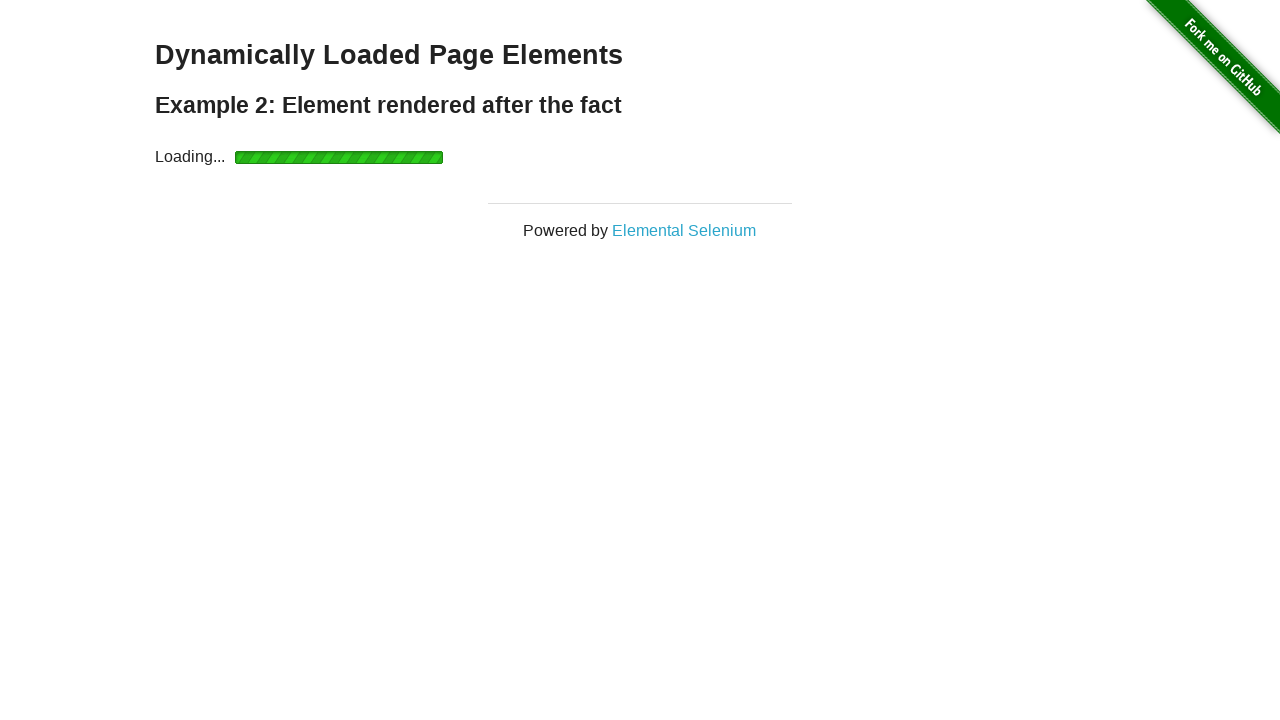

Wait completed - finish text element appeared
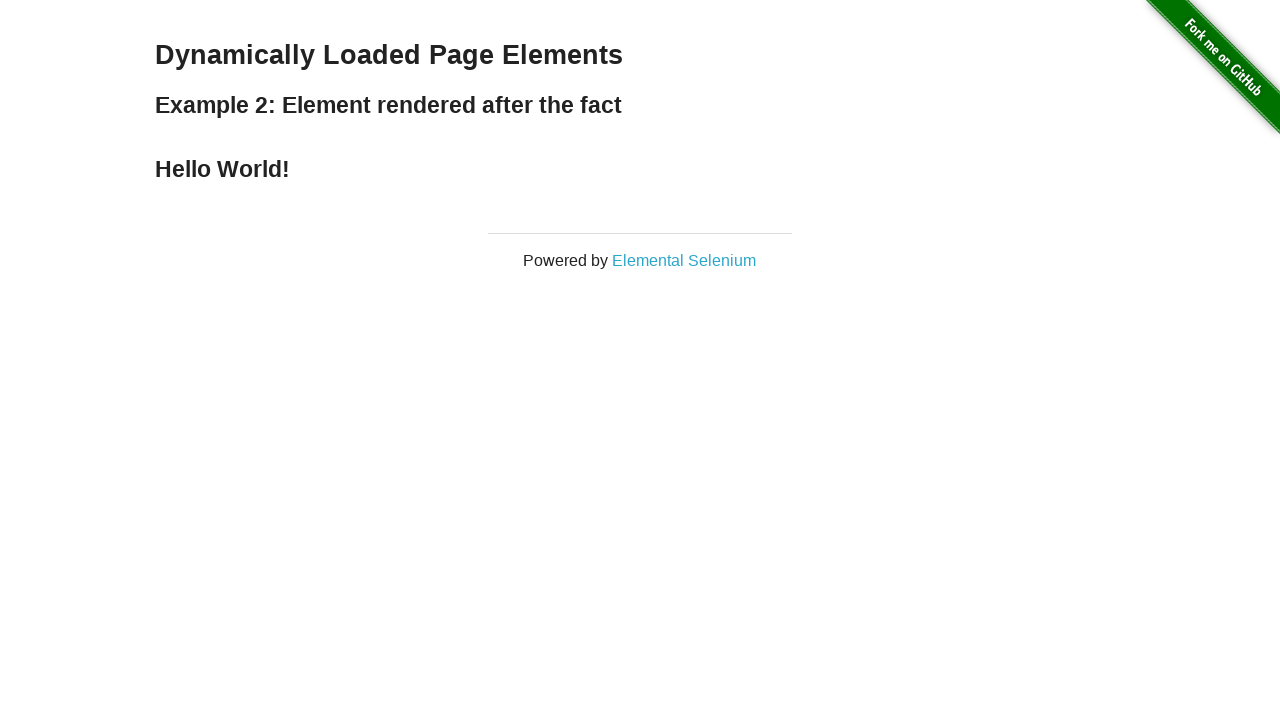

Retrieved finish text: 'Hello World!'
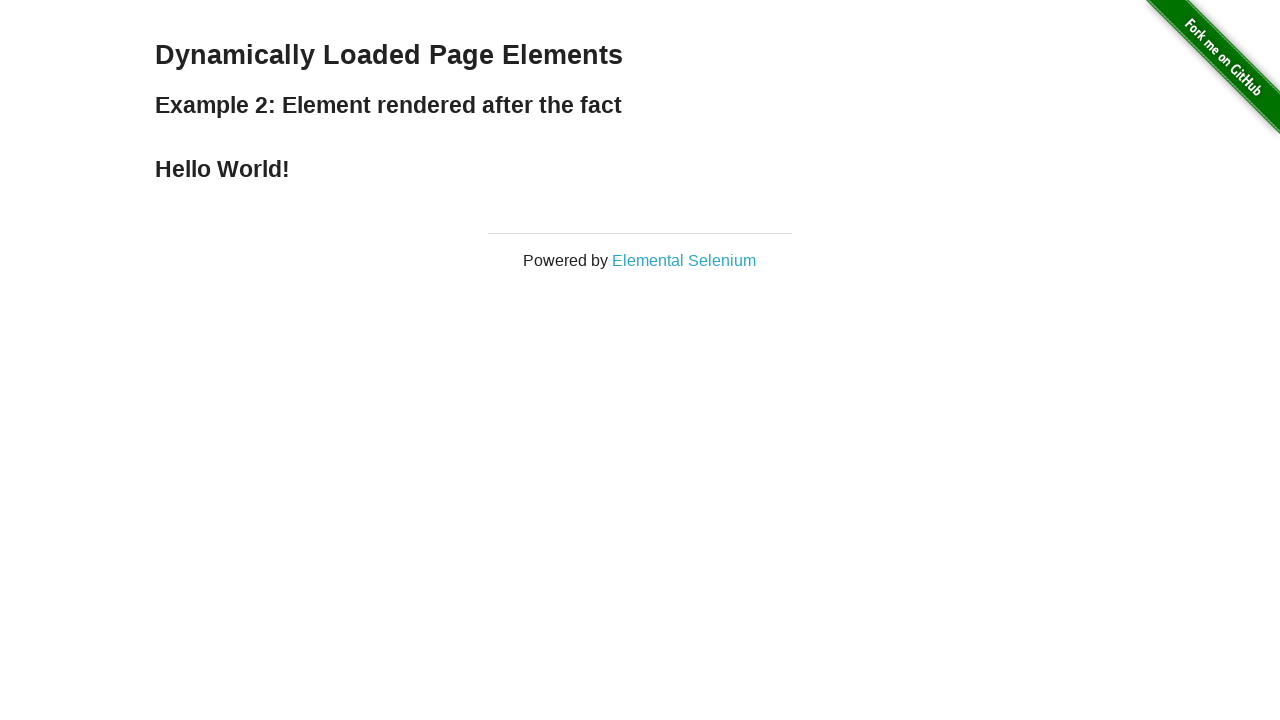

Verified finish text equals 'Hello World!' - test passed
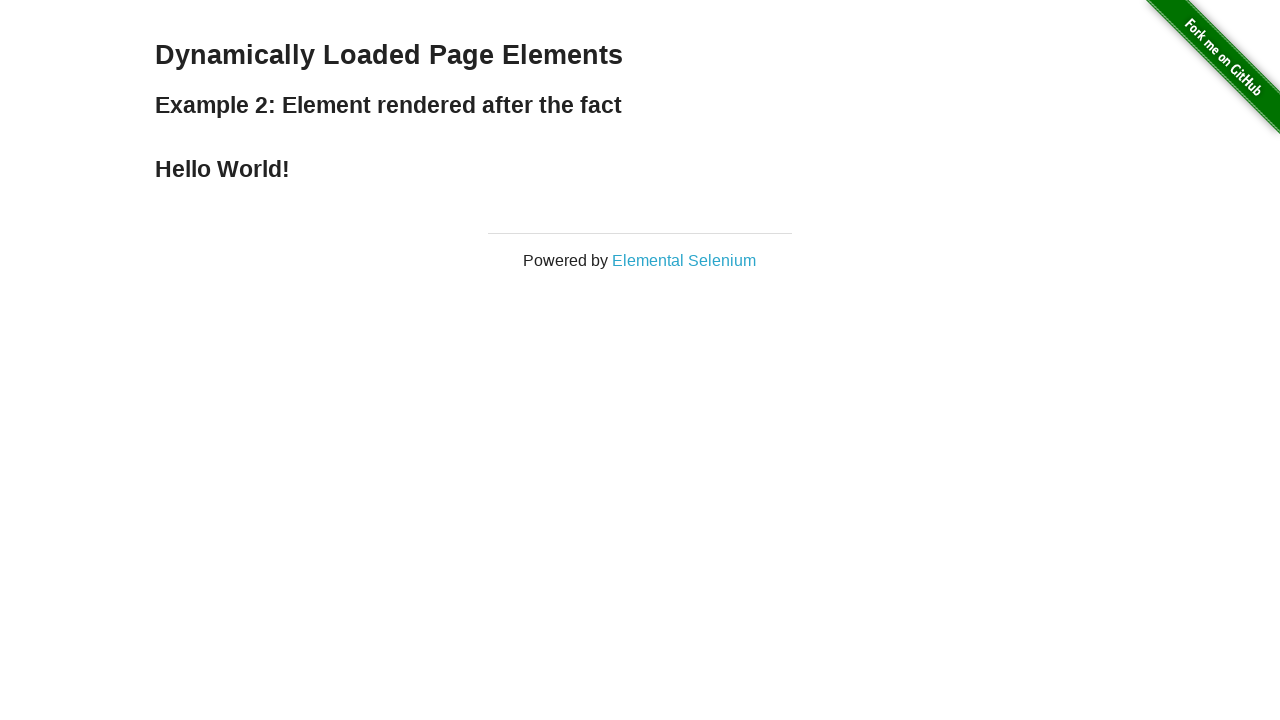

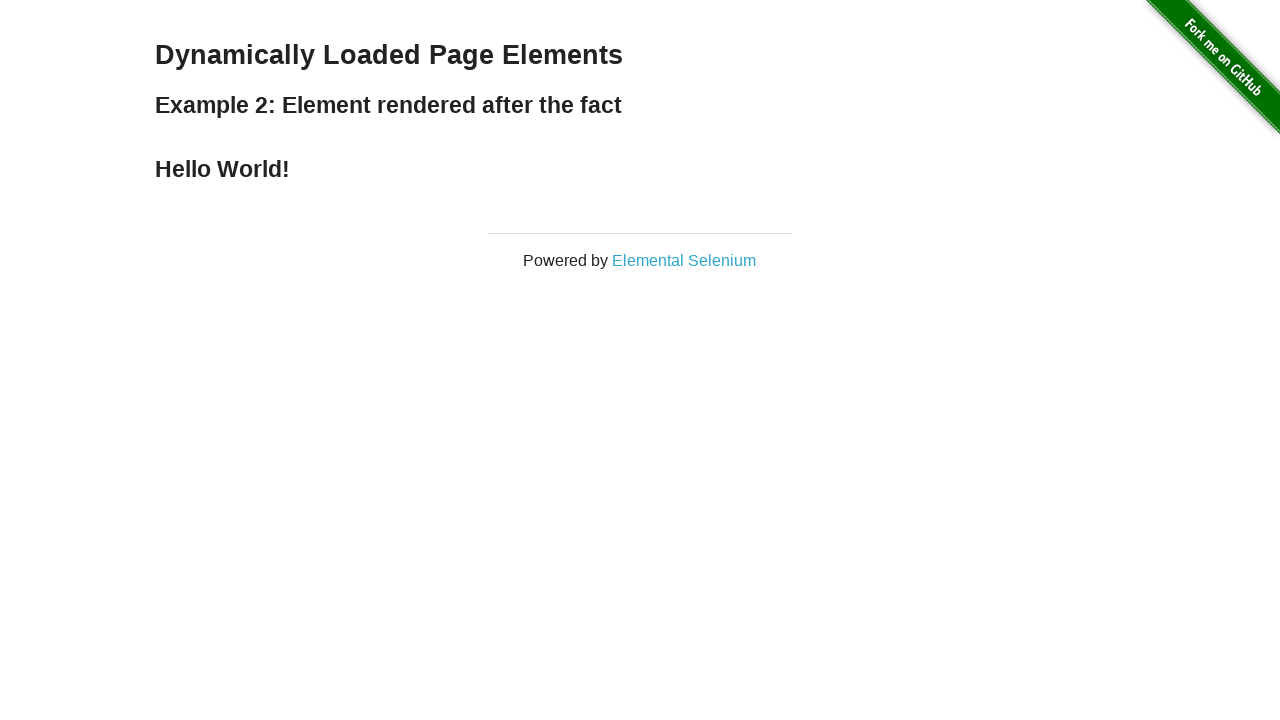